Tests autocomplete functionality by typing partial text, waiting for suggestions to appear, and selecting a specific option from the dropdown

Starting URL: https://rahulshettyacademy.com/AutomationPractice/

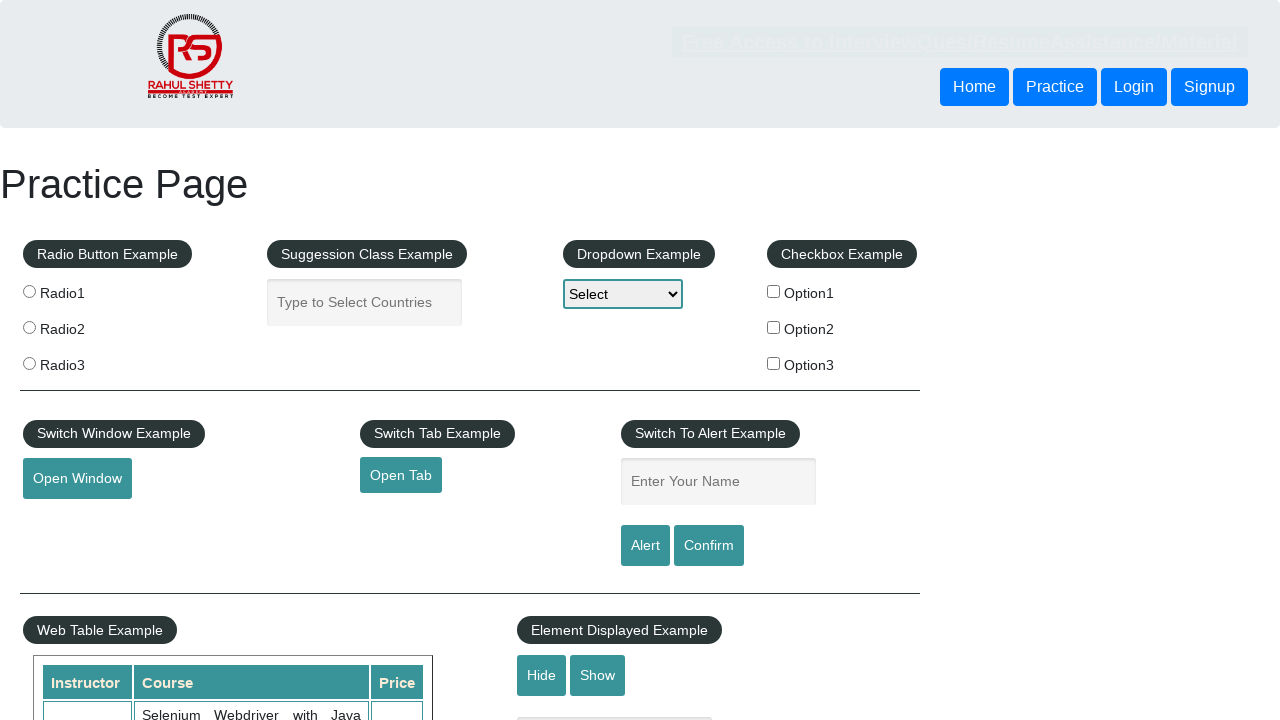

Typed 'ind' in autocomplete field to trigger suggestions on #autocomplete
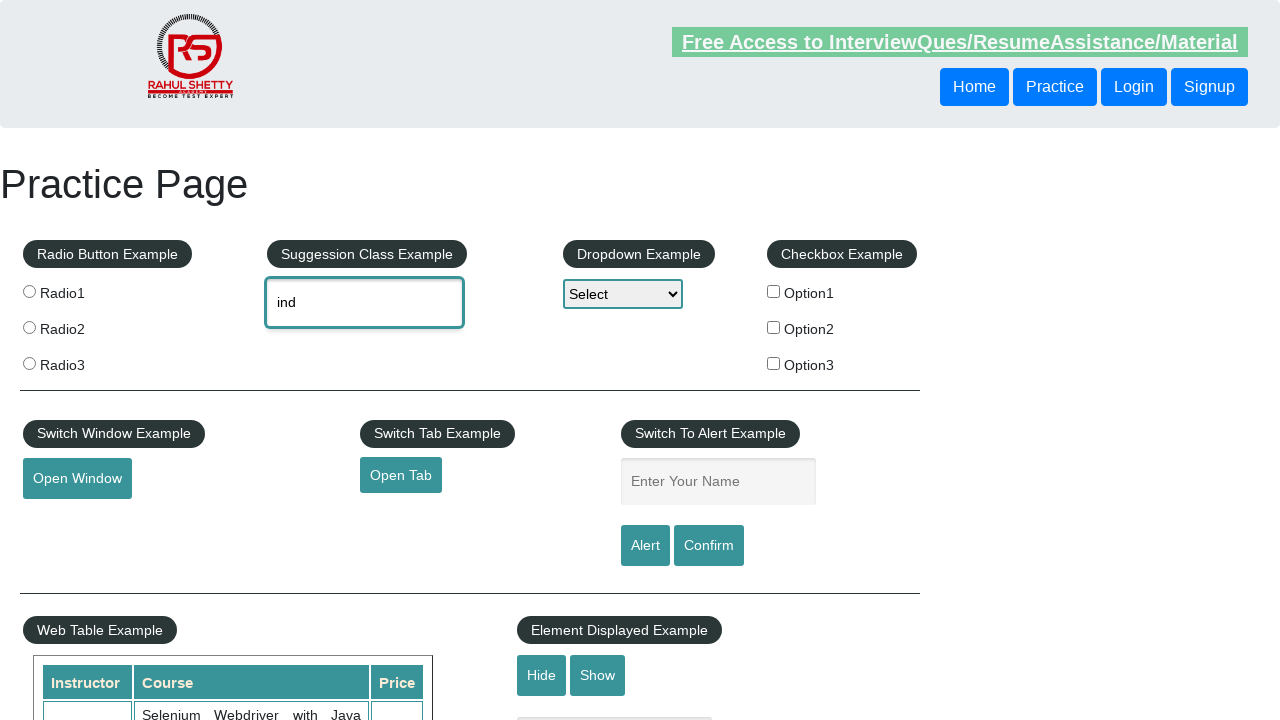

Autocomplete suggestions appeared
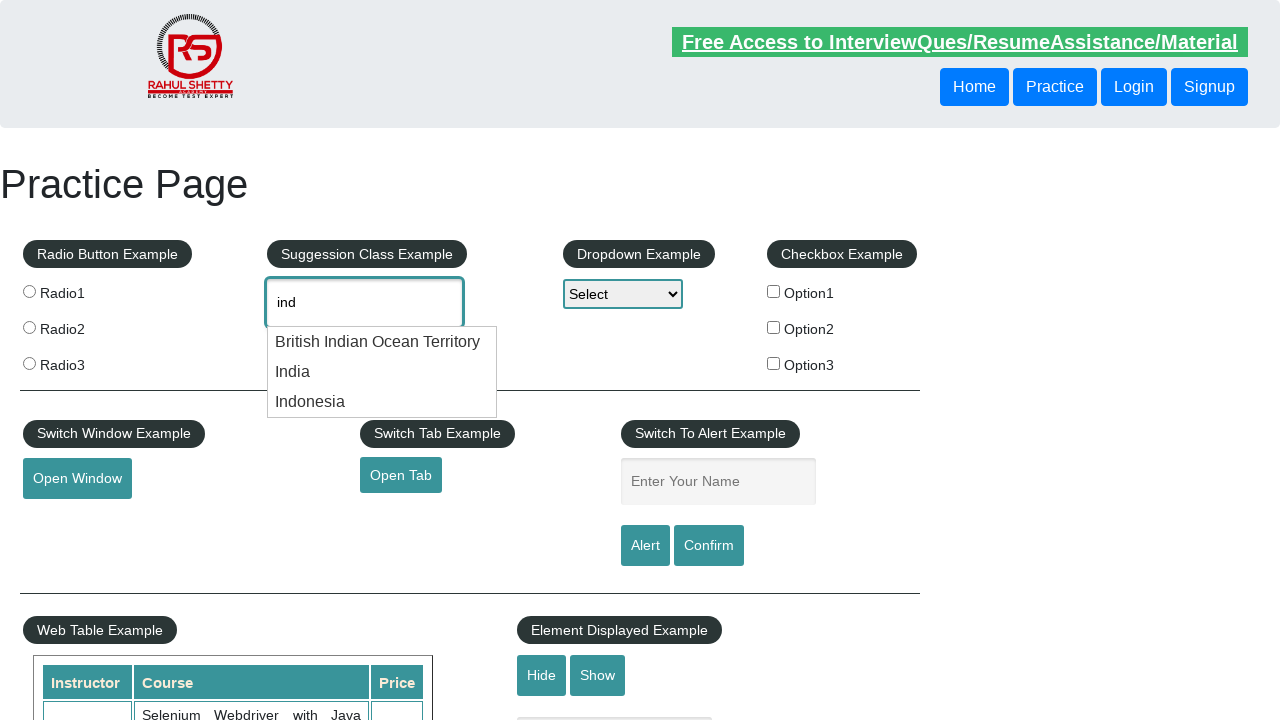

Clicked 'Indonesia' option from autocomplete dropdown at (382, 402) on xpath=//li[@class='ui-menu-item']/div >> nth=2
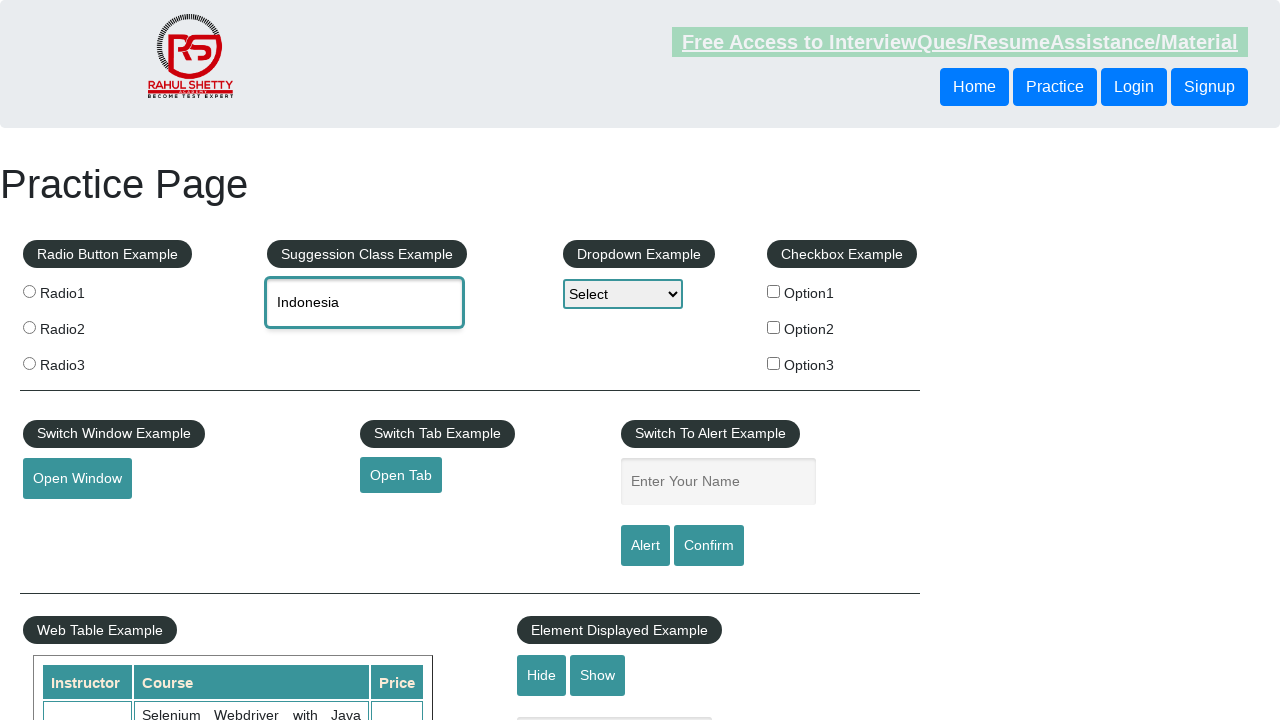

Verified autocomplete field contains 'Indonesia' value
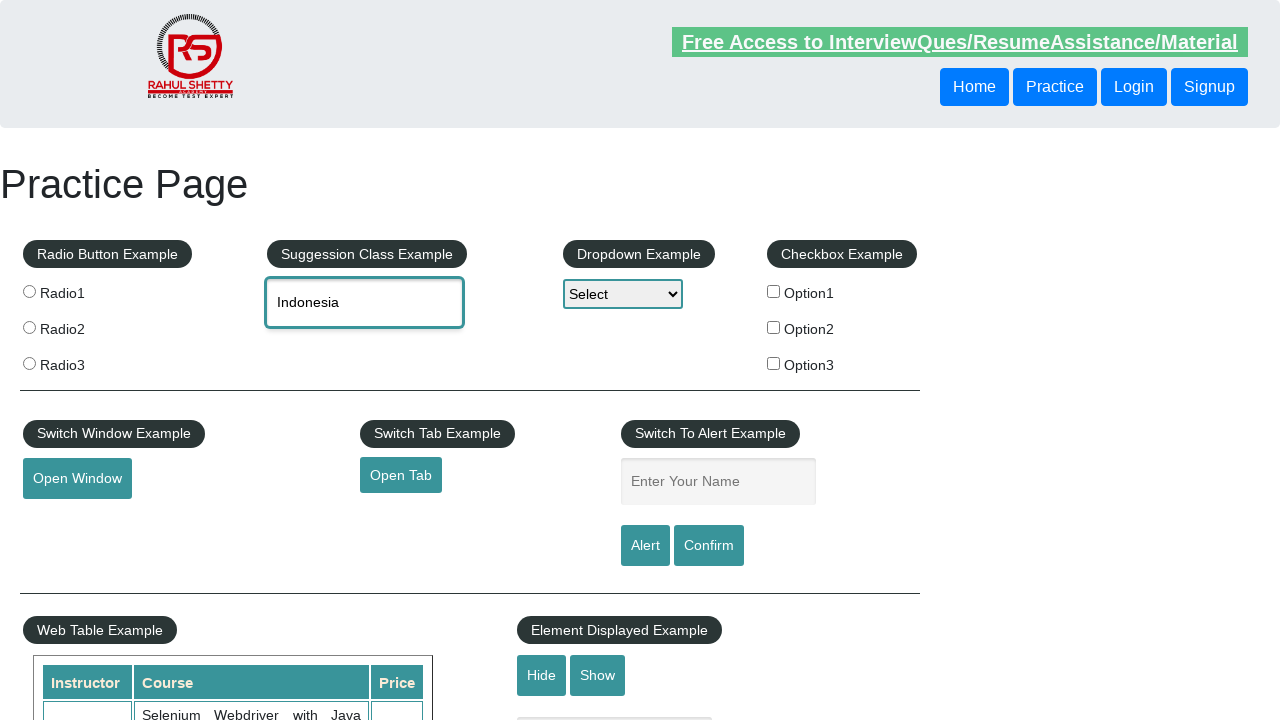

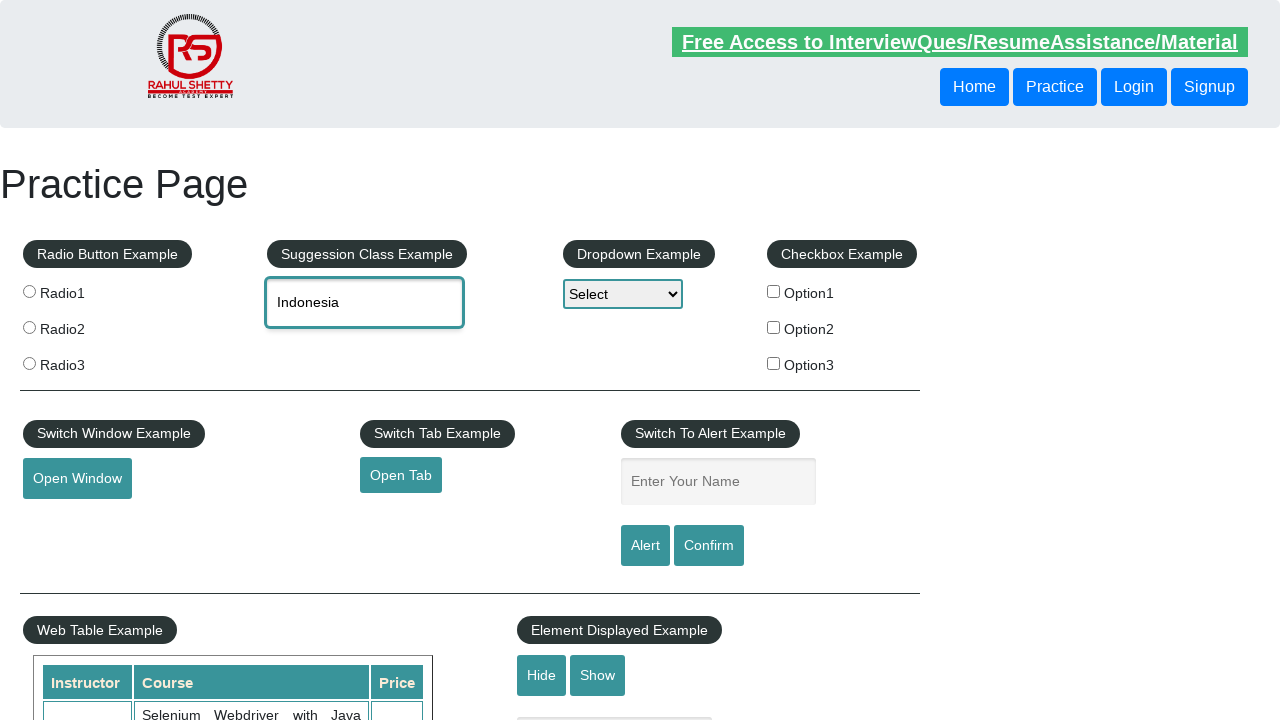